Tests right-click context menu functionality, handles alert dialog, and navigates to a new window to verify content

Starting URL: https://the-internet.herokuapp.com/context_menu

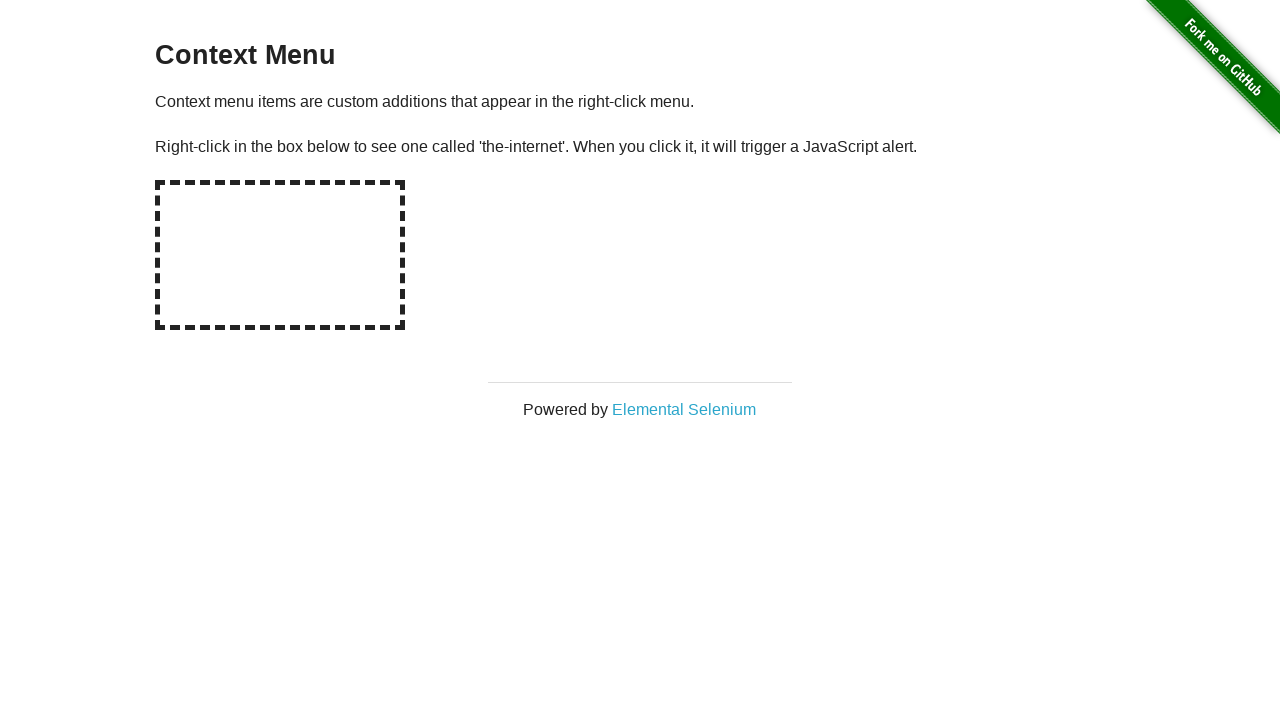

Right-clicked on the hot-spot target area to open context menu at (280, 255) on xpath=//div[@id='hot-spot']
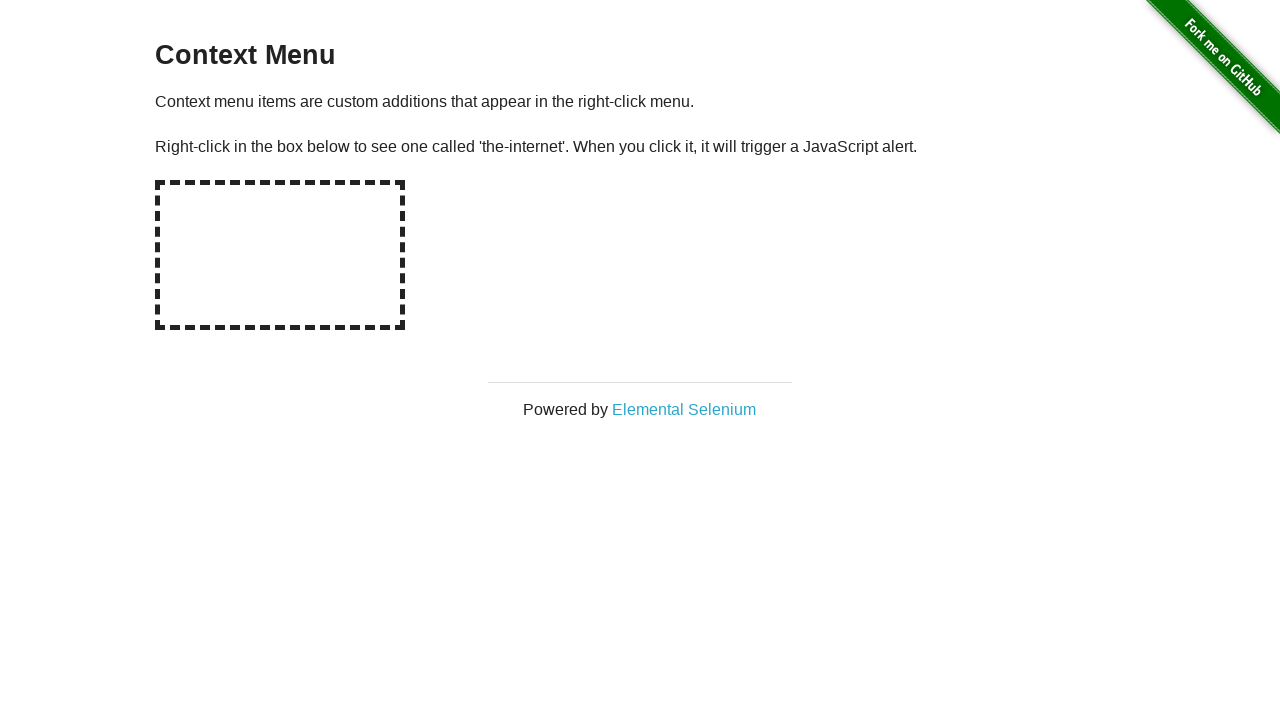

Set up dialog handler to accept alerts
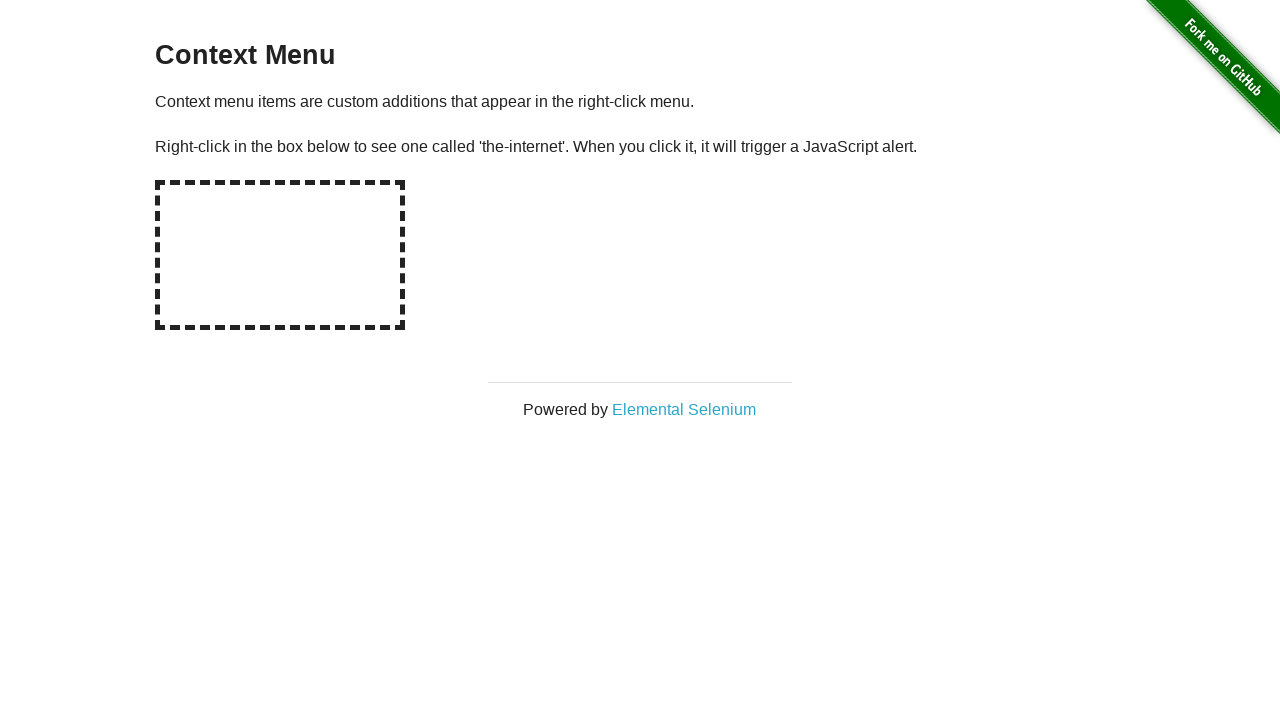

Clicked on Elemental Selenium link to open new window at (684, 409) on text='Elemental Selenium'
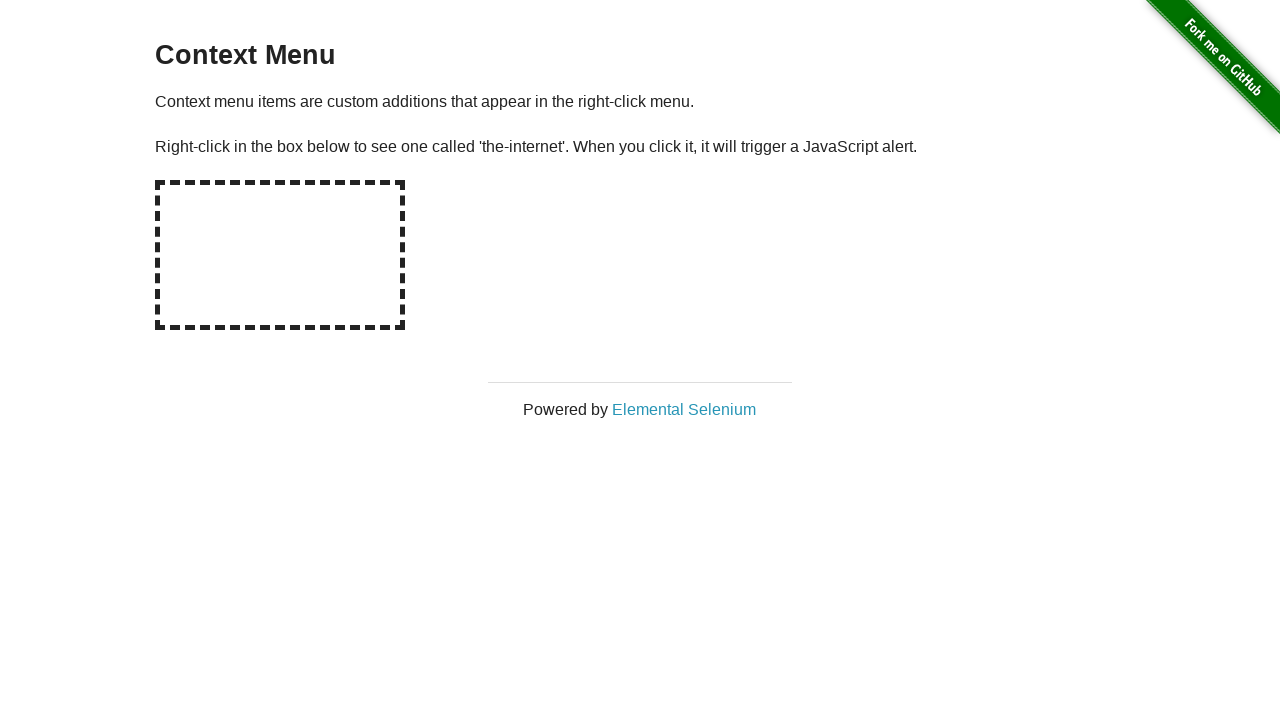

Switched to newly opened window
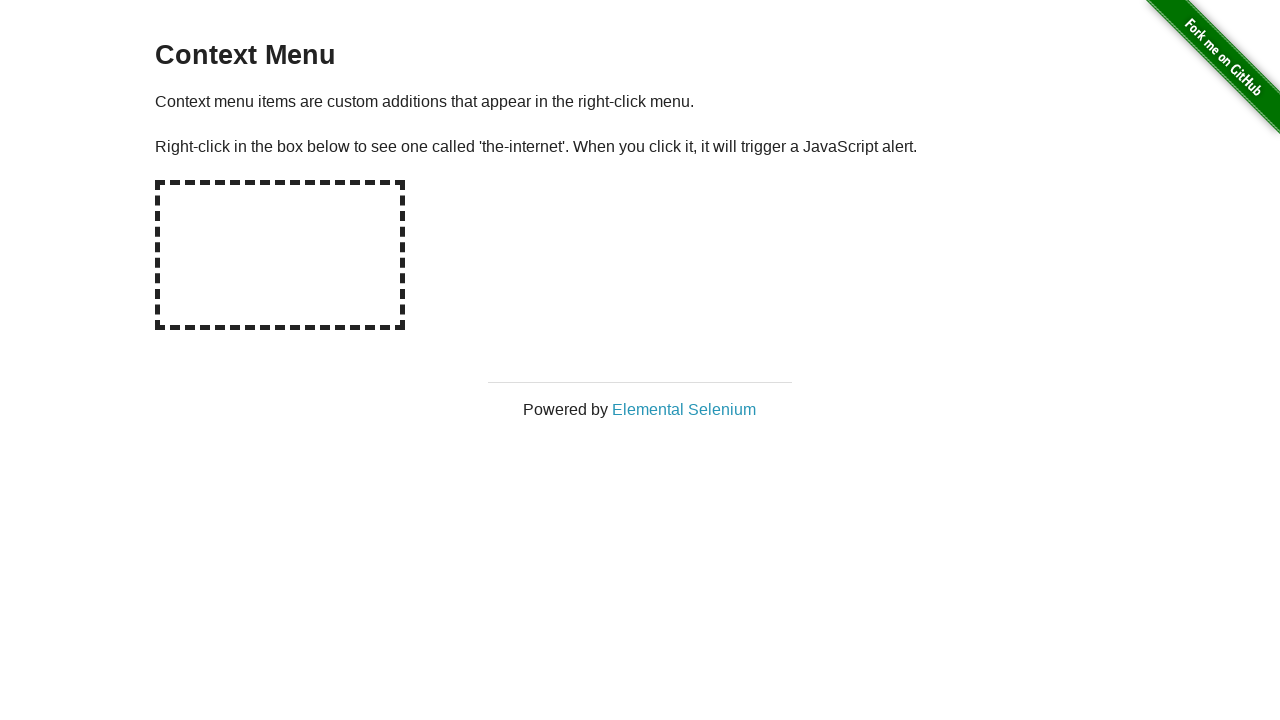

Waited for h1 element to be visible on new page
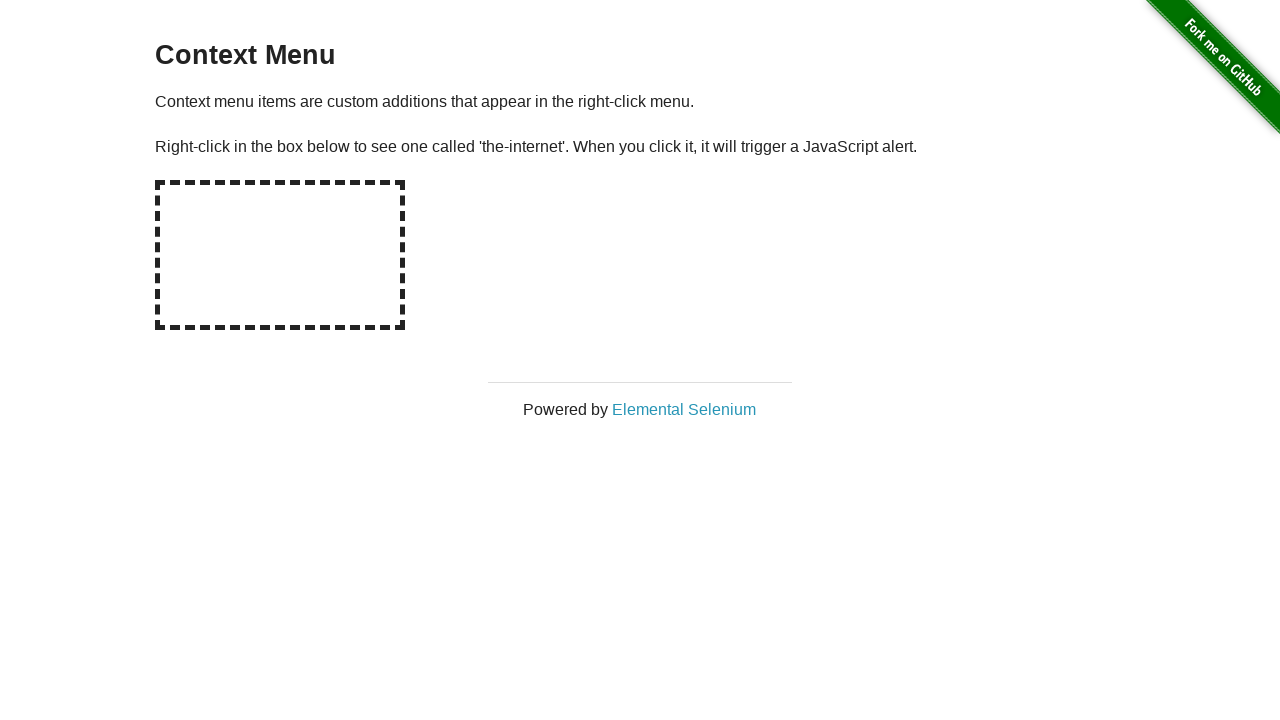

Verified h1 element contains 'Elemental Selenium' text
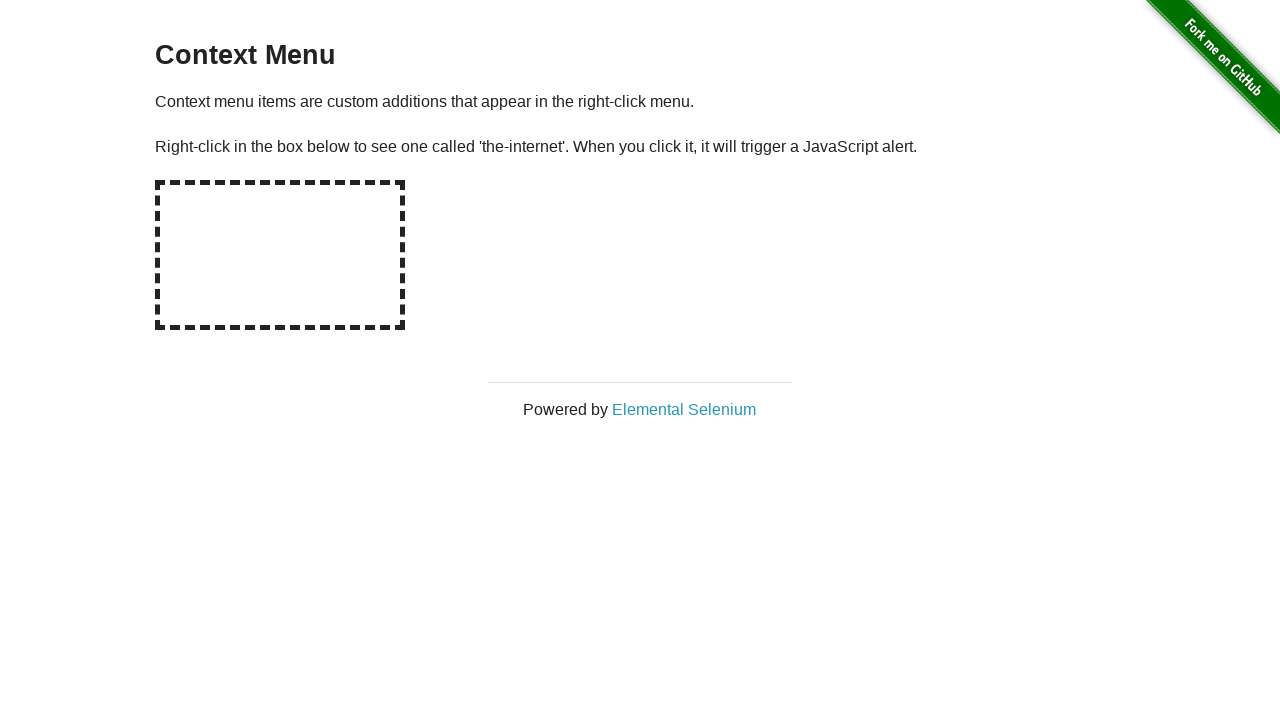

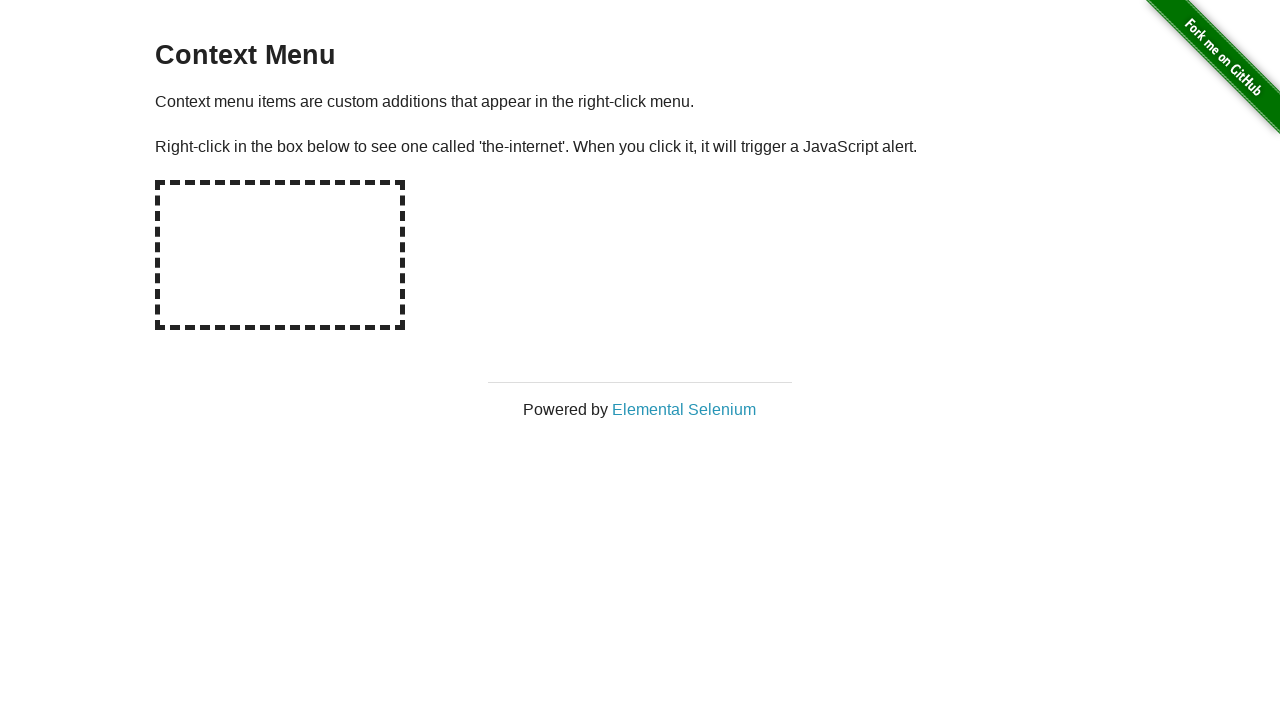